Navigates to the PhonePe website homepage and maximizes the browser window to verify the page loads successfully.

Starting URL: https://www.phonepe.com/

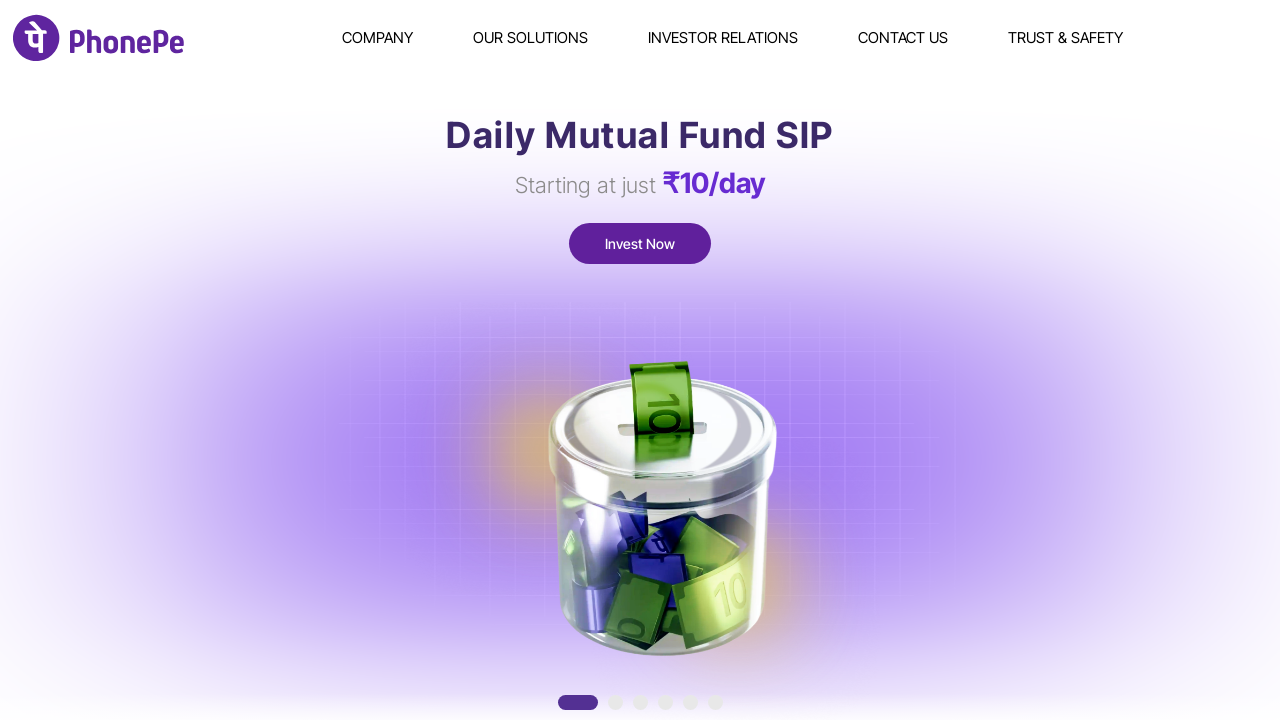

Set viewport size to 1920x1080
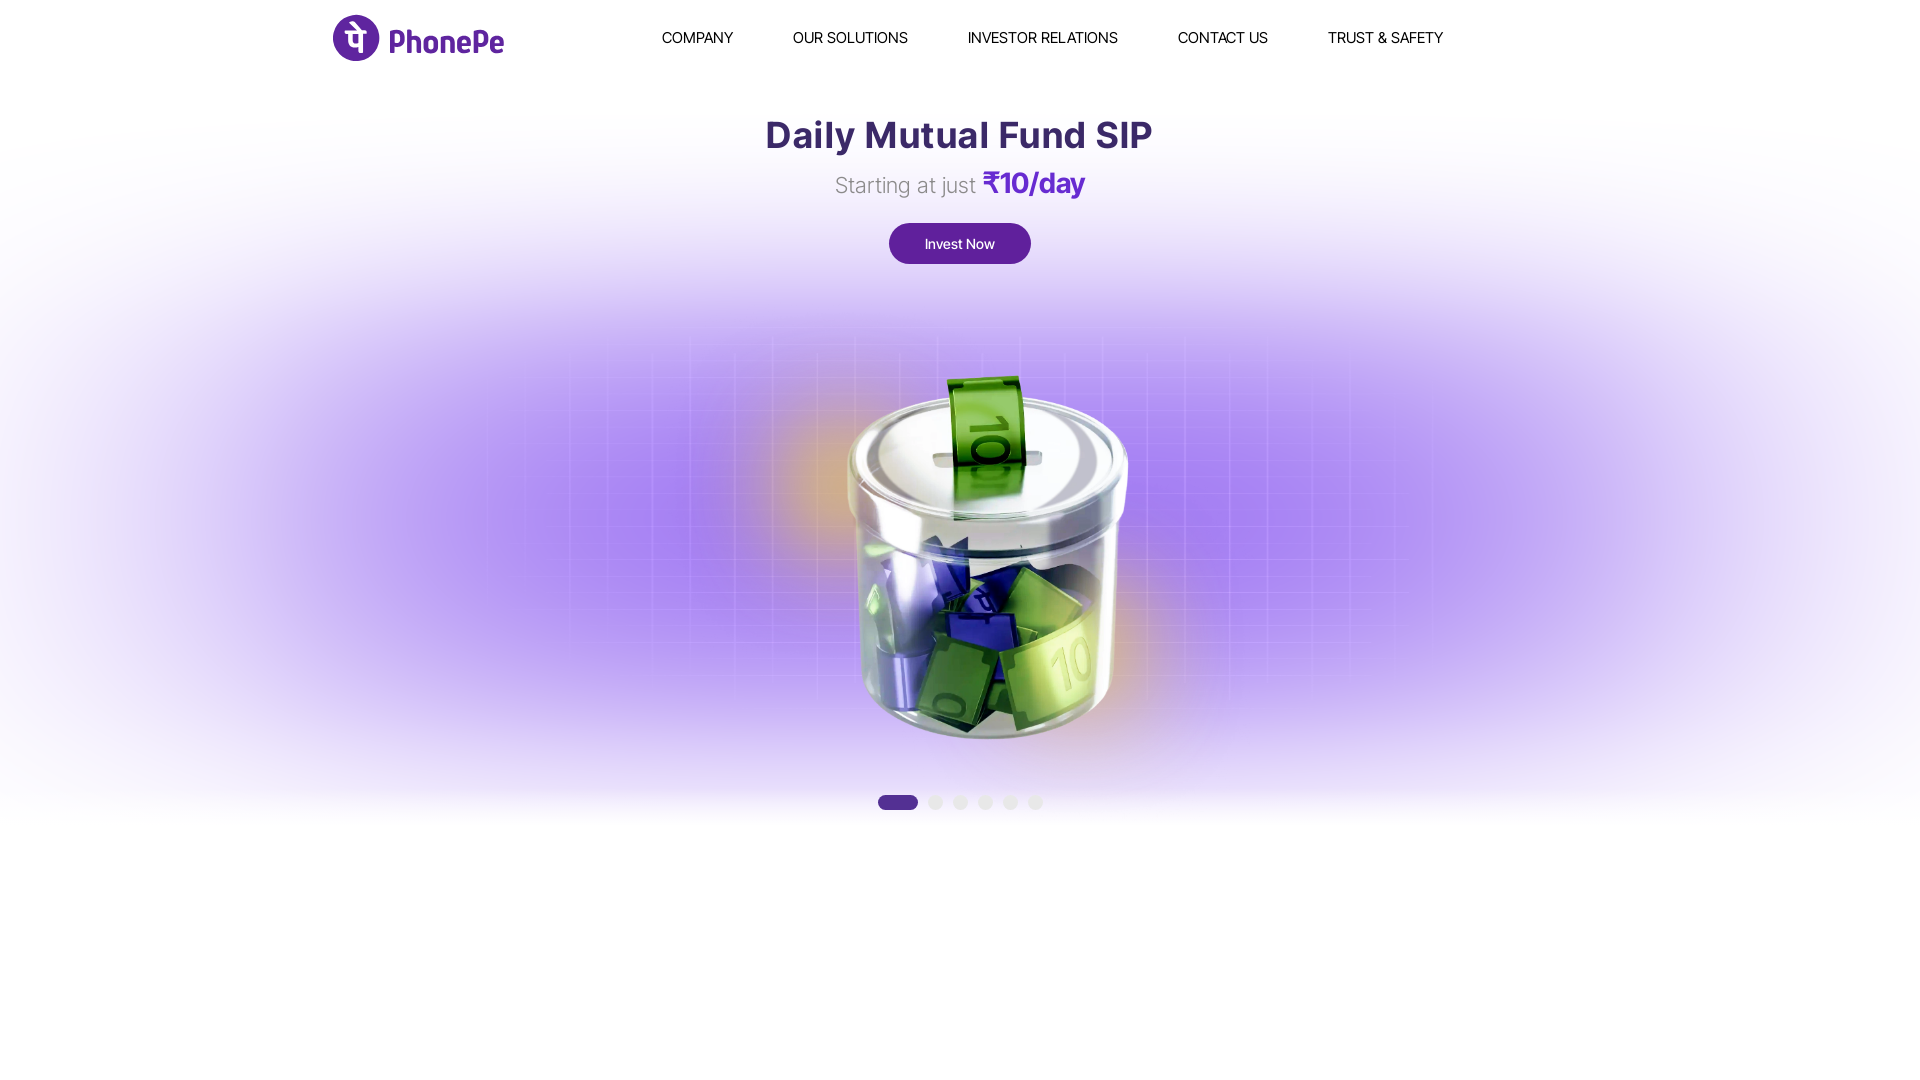

PhonePe homepage loaded successfully
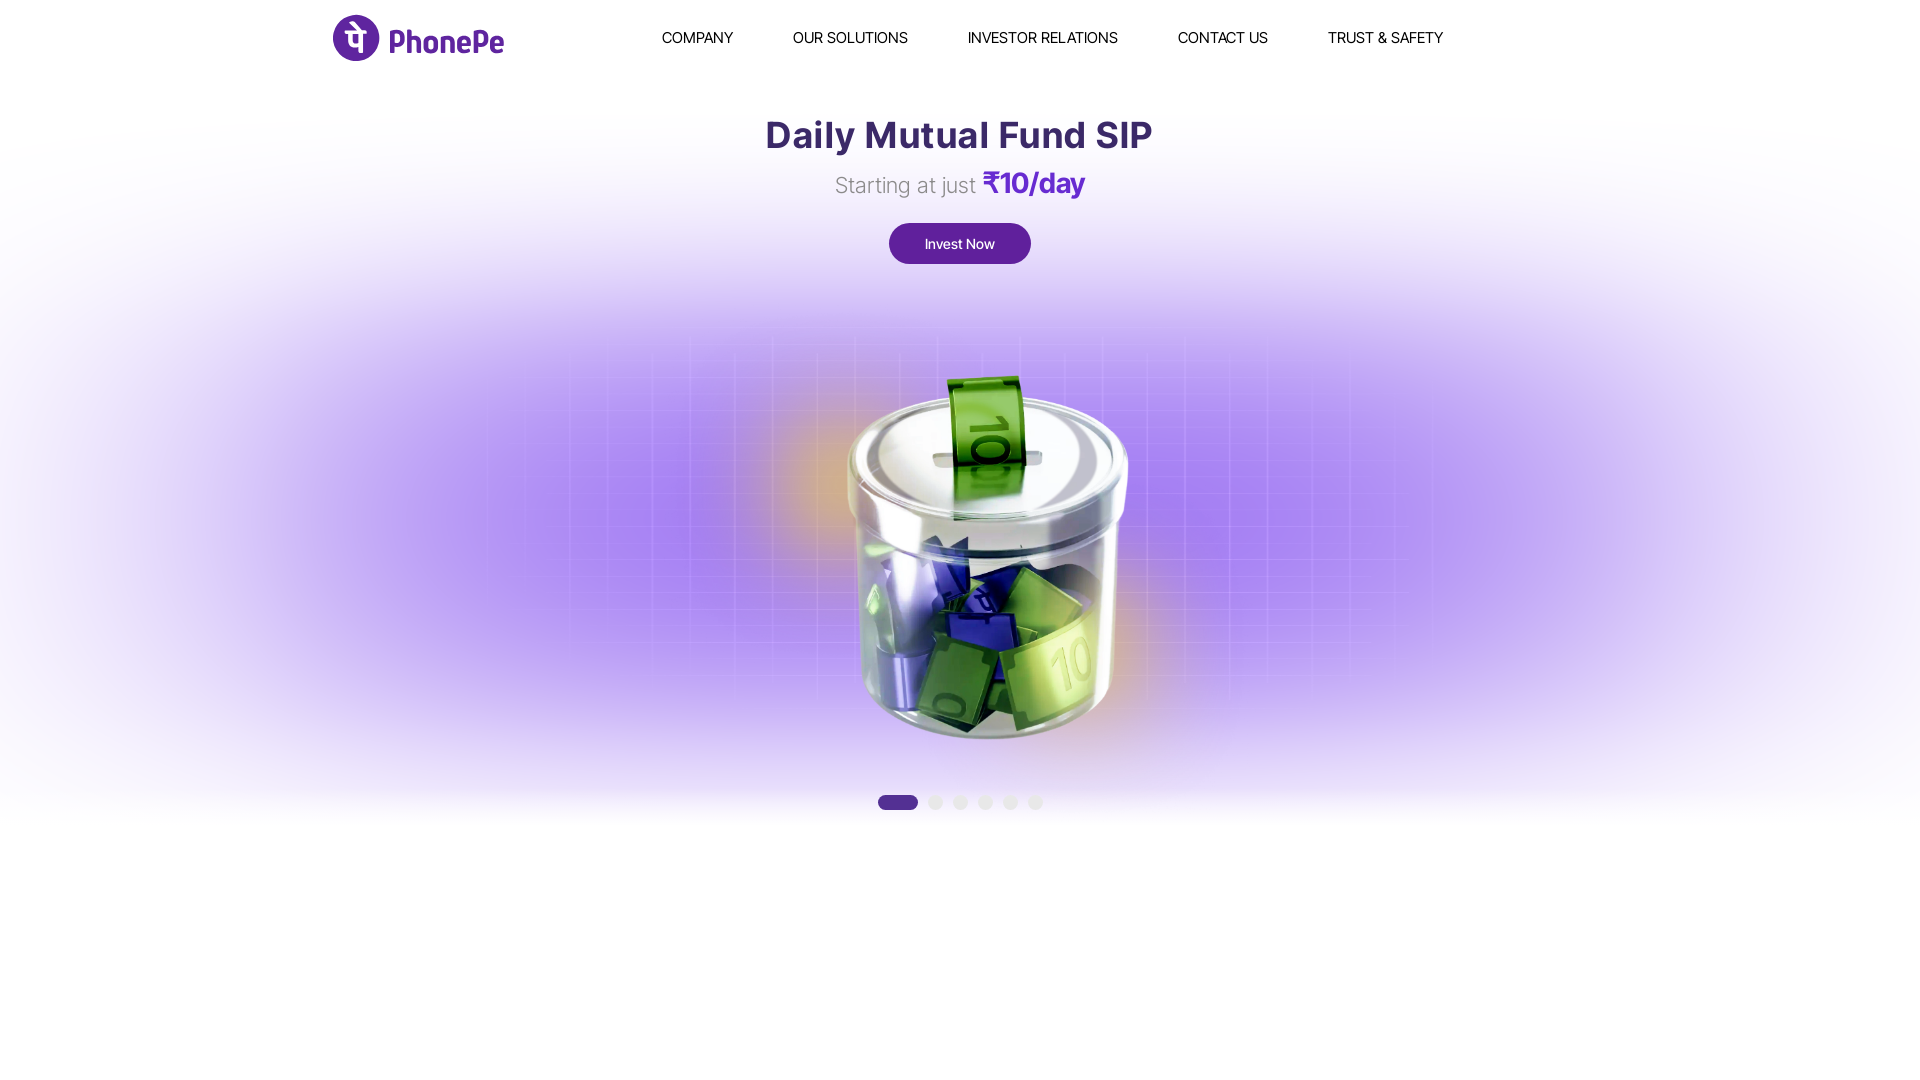

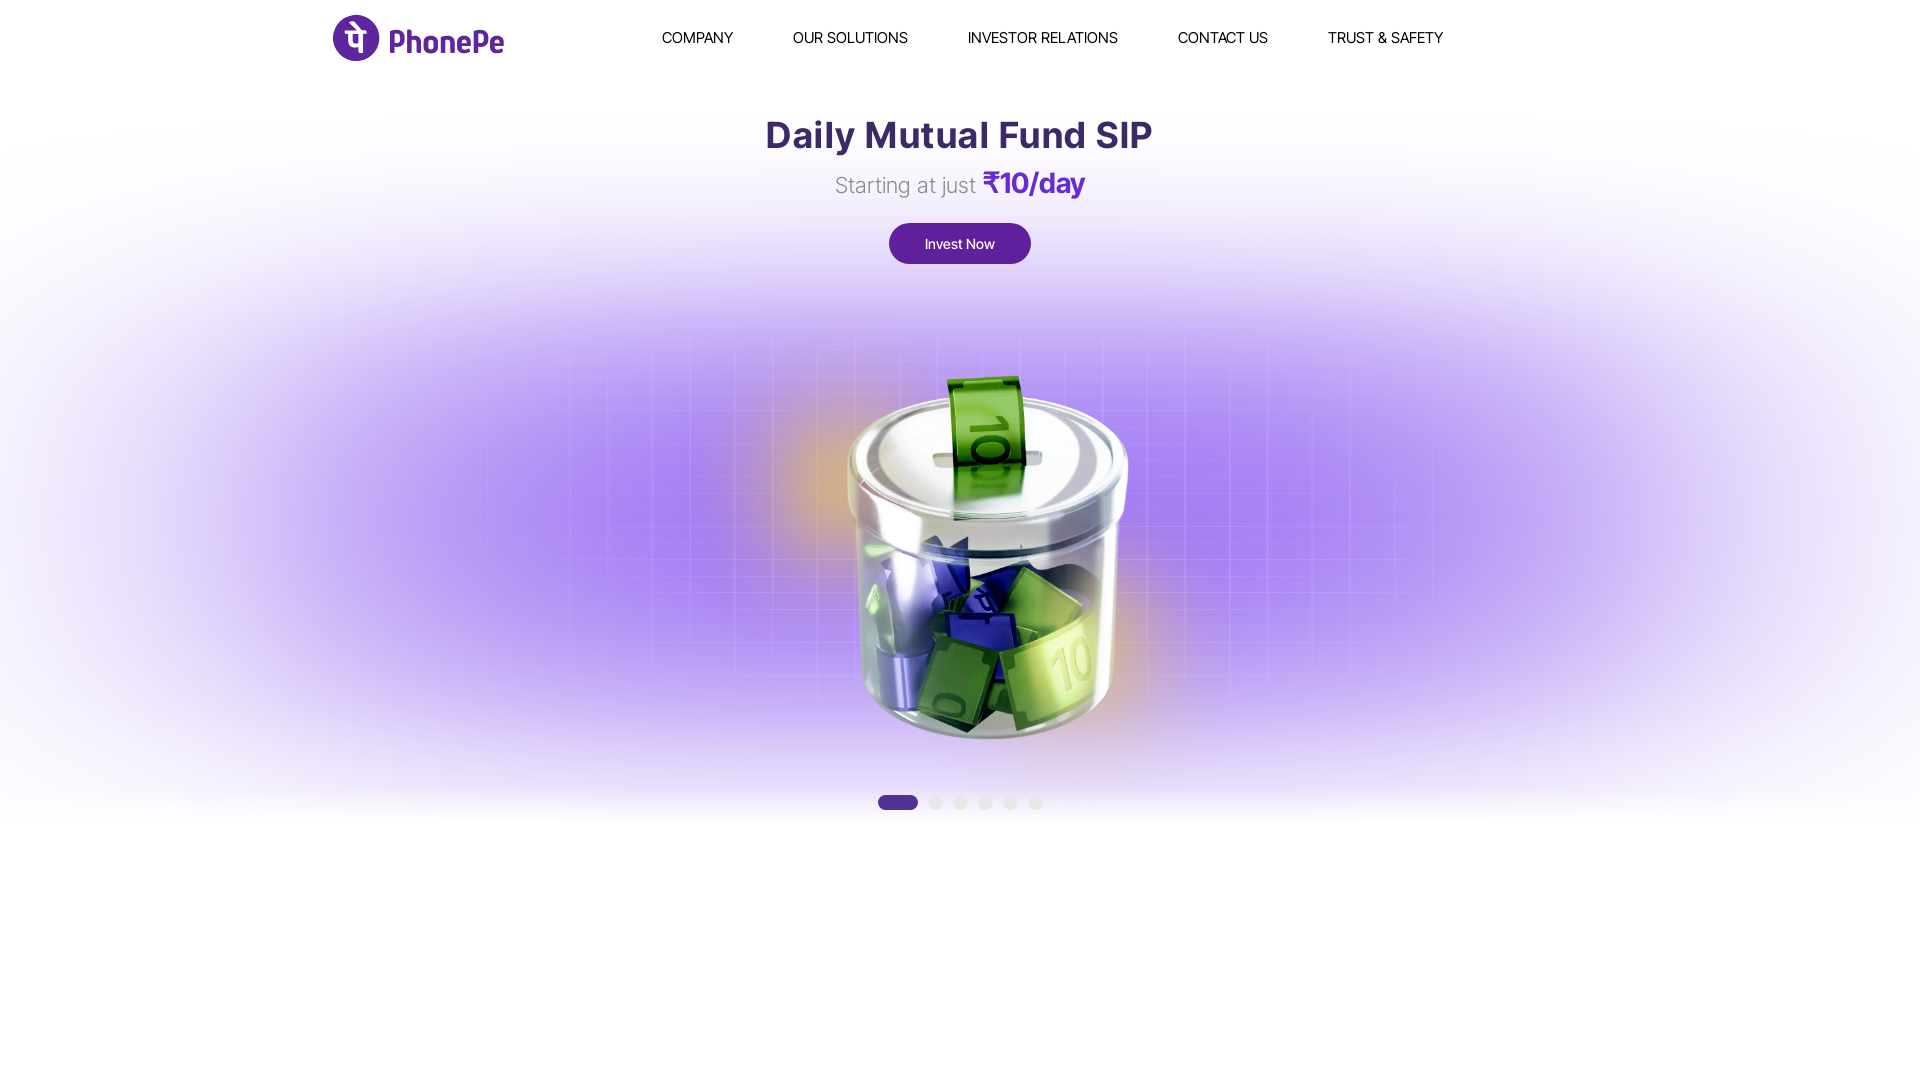